Tests radio button and checkbox selection functionality on the letcode.in practice page

Starting URL: https://letcode.in/radio

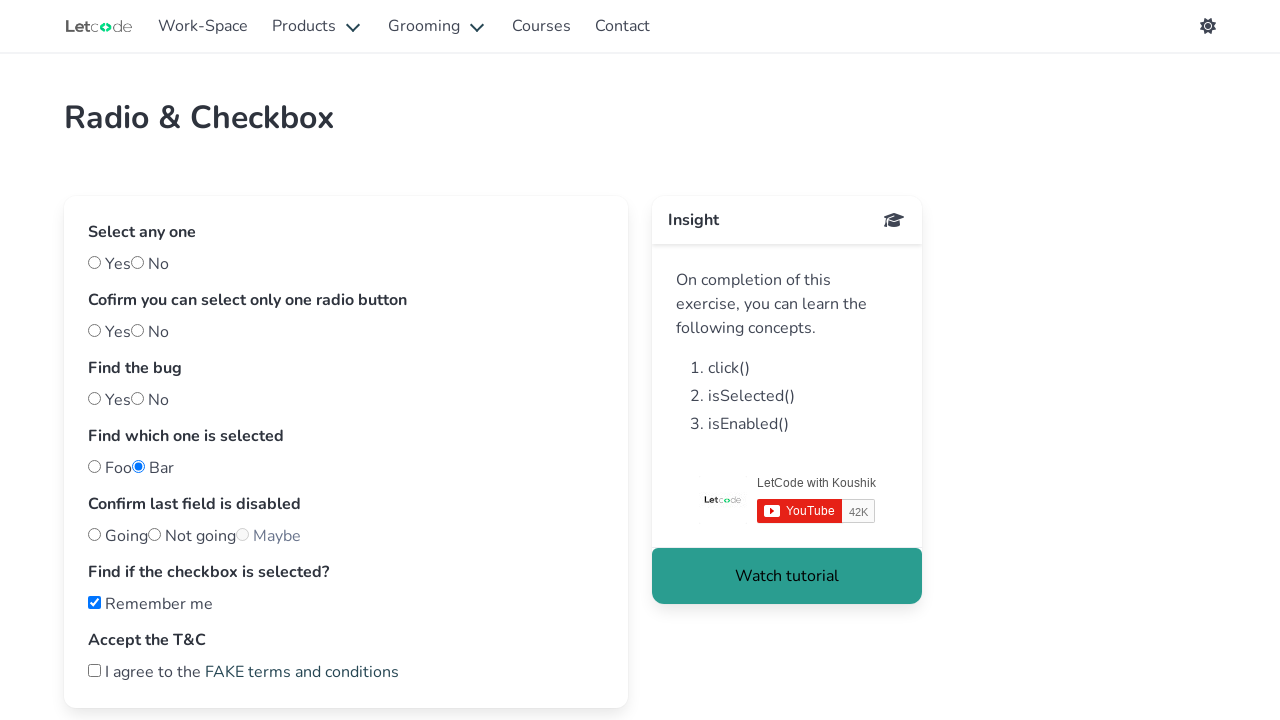

Clicked radio button 'Yes' at (94, 262) on #yes
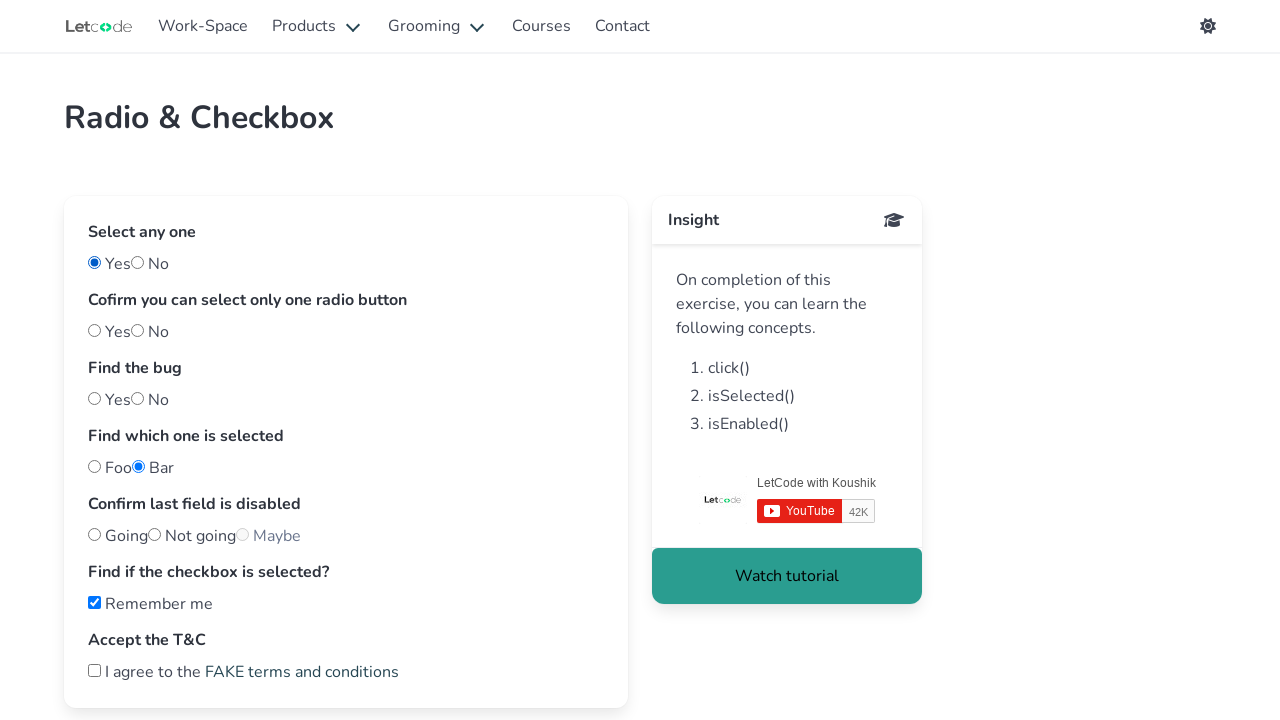

Clicked checkbox 'Remember me' at (138, 330) on #two
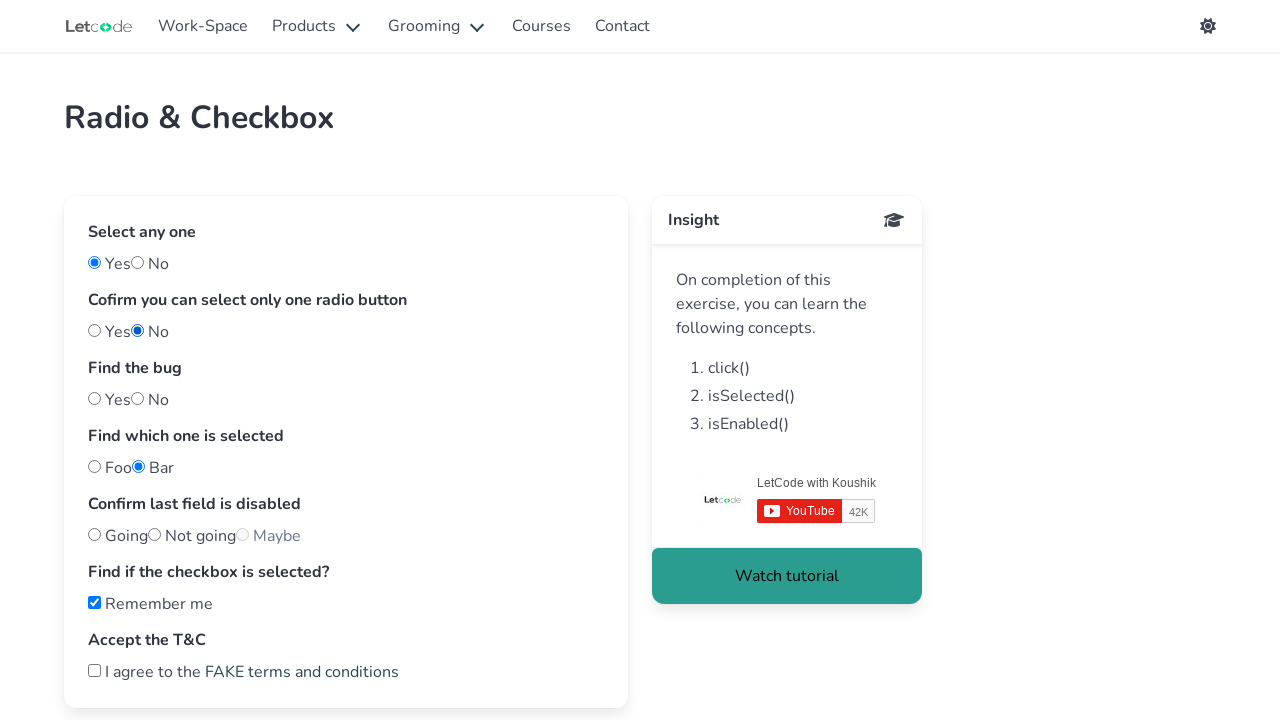

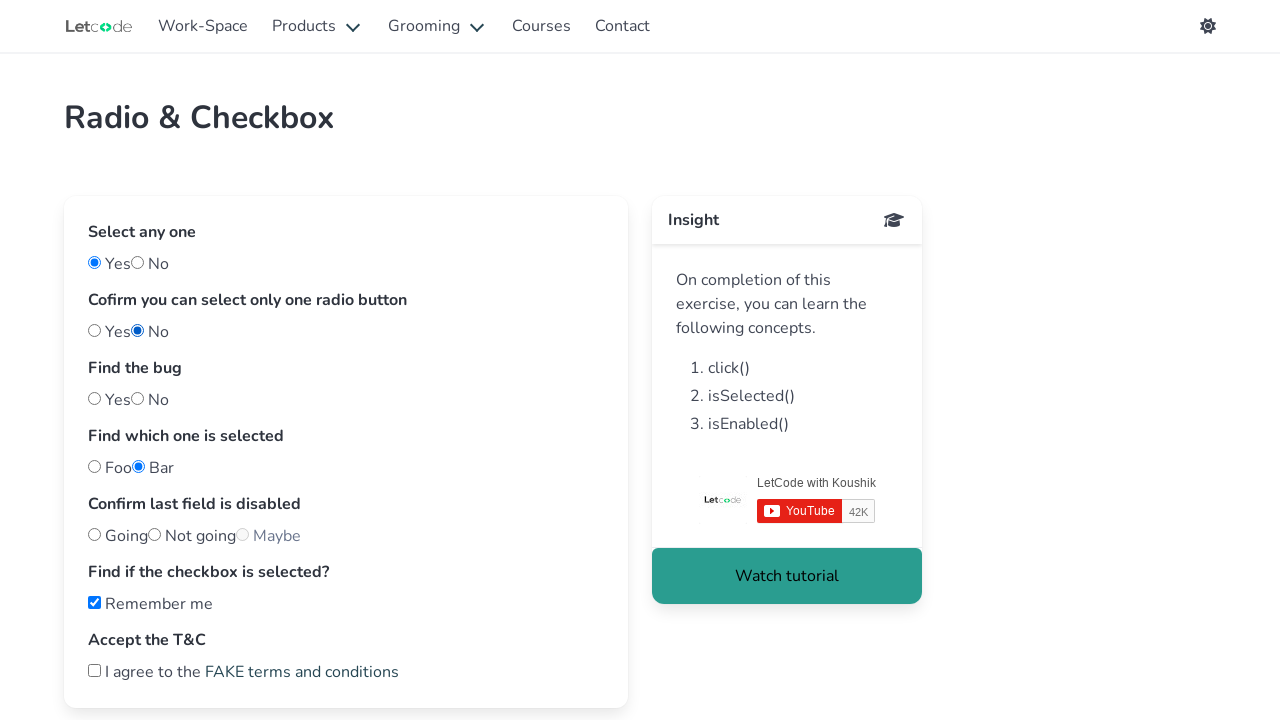